Tests dropdown handling on omayo.blogspot.com by locating a dropdown element and selecting an option from it

Starting URL: https://omayo.blogspot.com

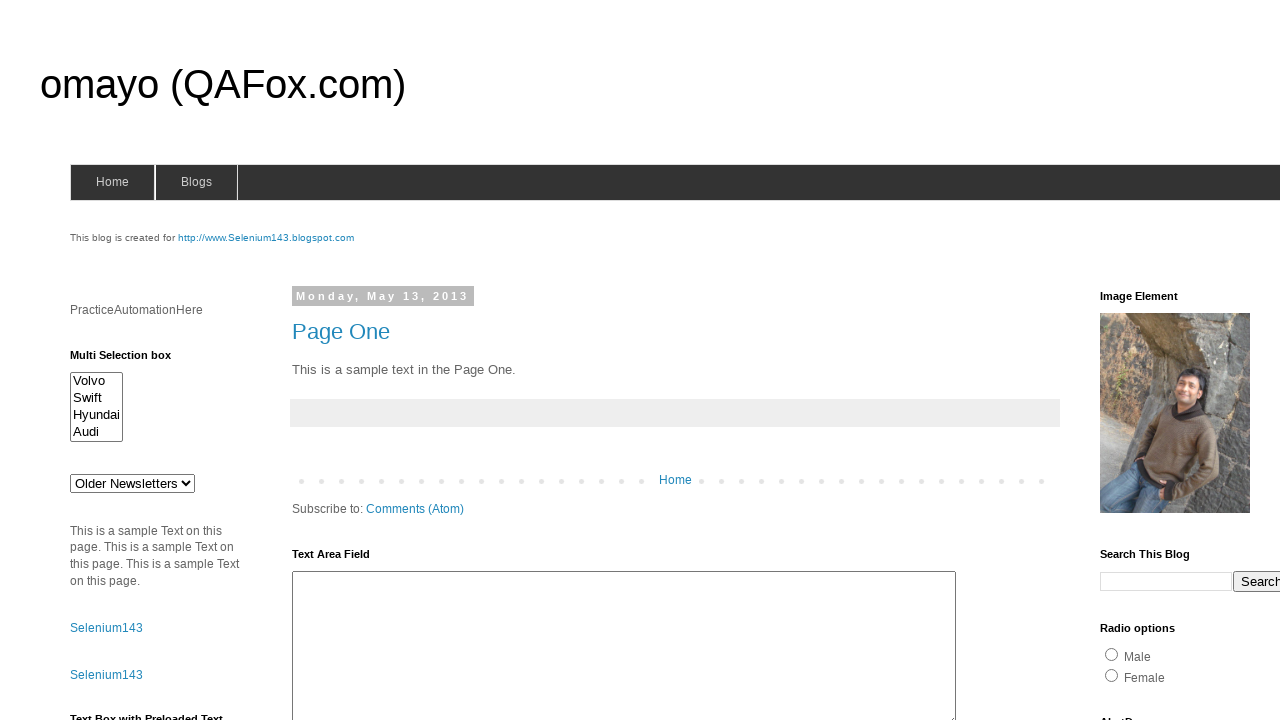

Waited for dropdown element with id starting with 'drop' and name 'SiteMap' to be visible
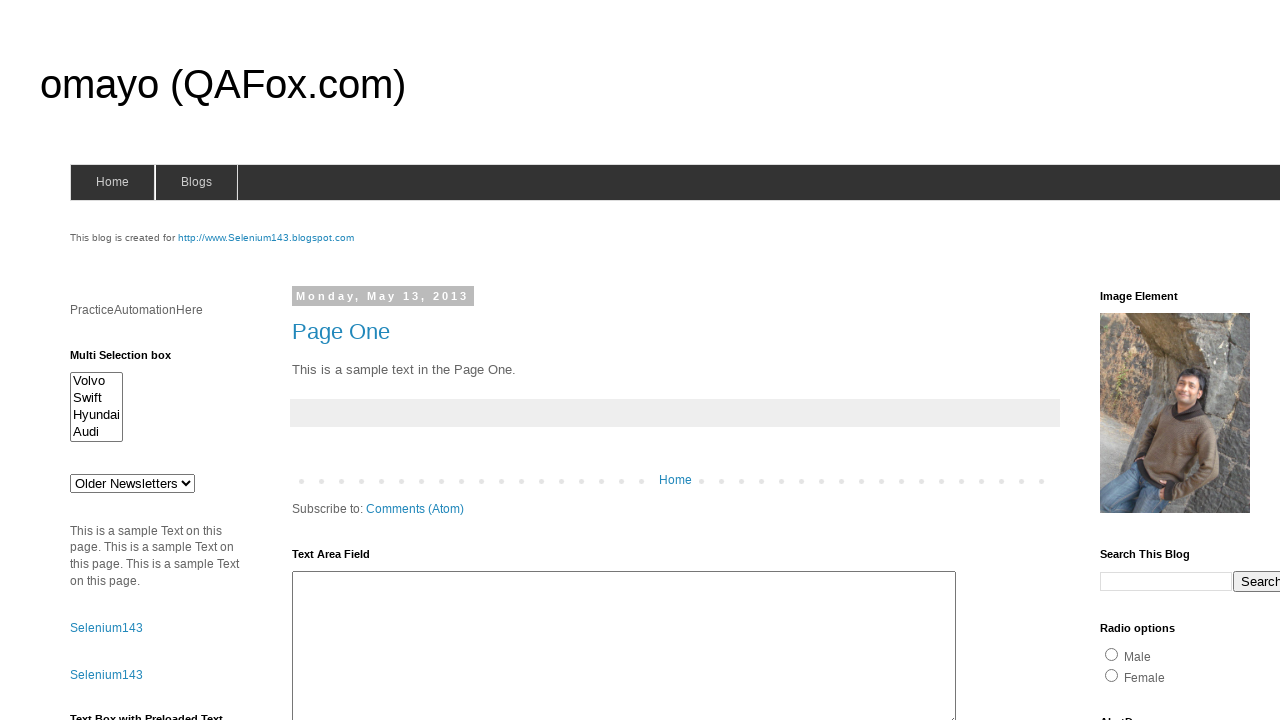

Selected 'doc 4' option from the dropdown on select[id^='drop'][name='SiteMap']
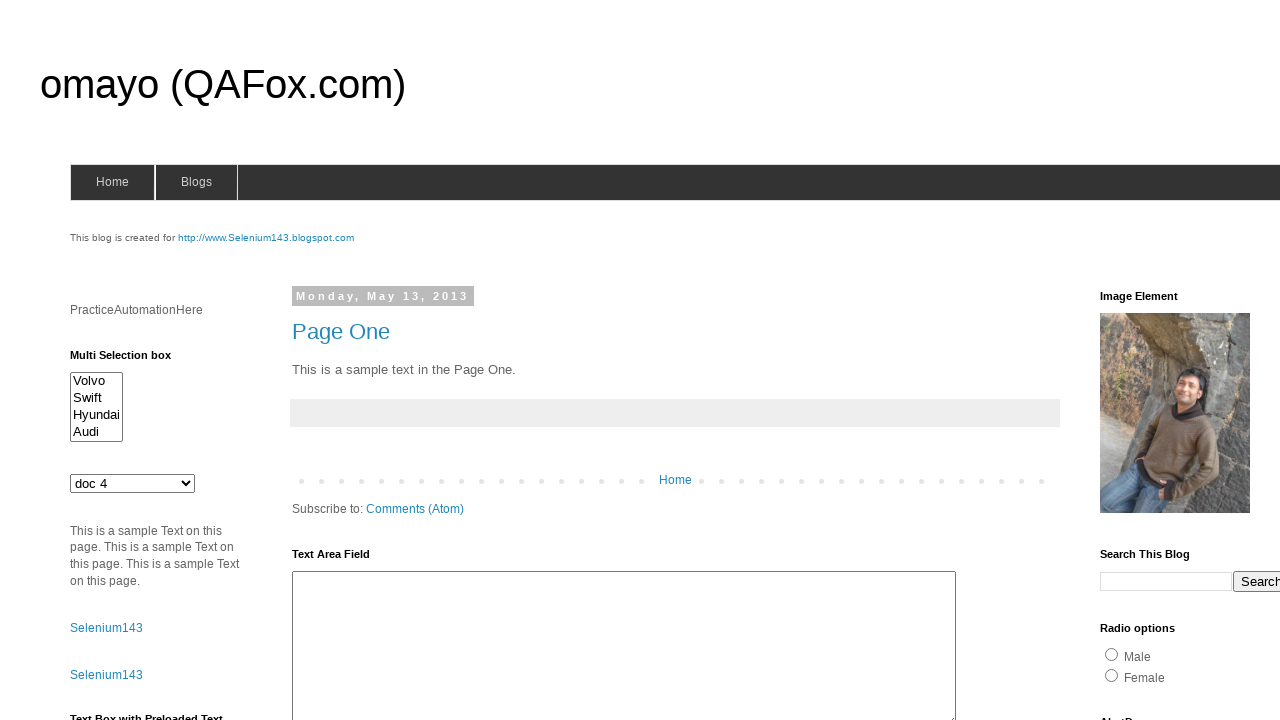

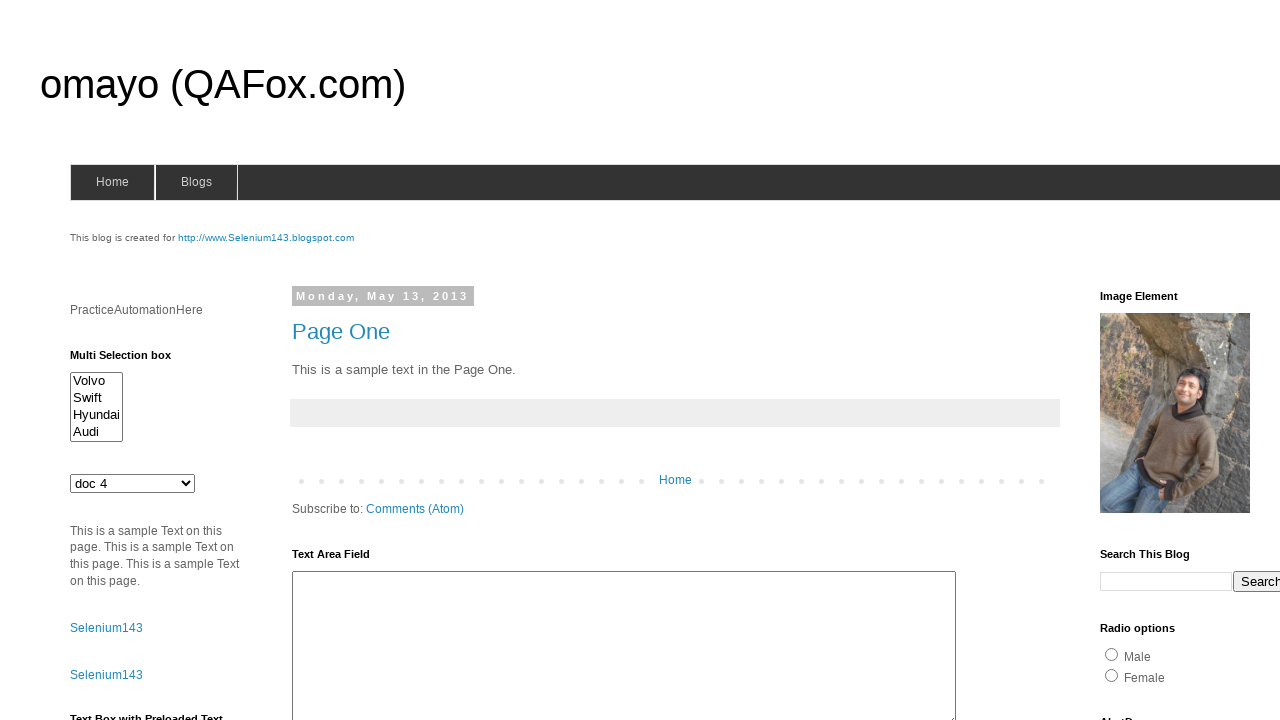